Tests editable/searchable dropdown by typing a search term and selecting from filtered results.

Starting URL: https://react.semantic-ui.com/maximize/dropdown-example-search-selection/

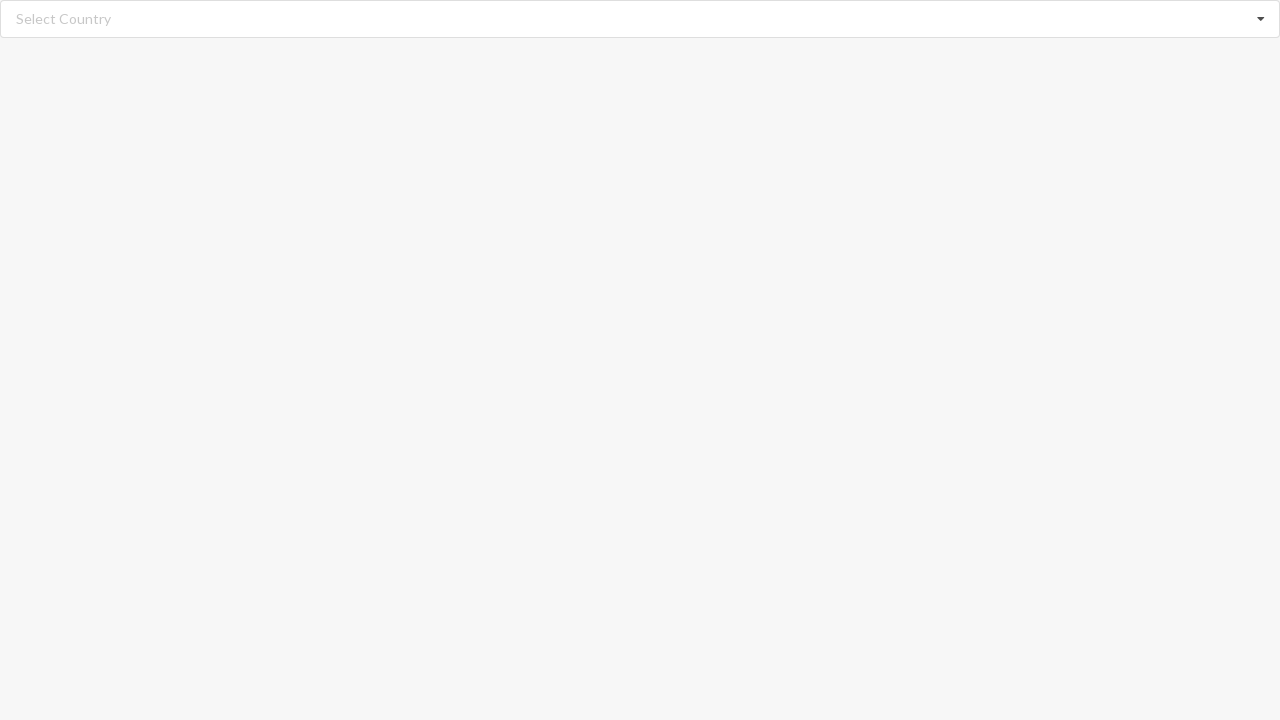

Filled search input with 'is' to filter dropdown options on input.search
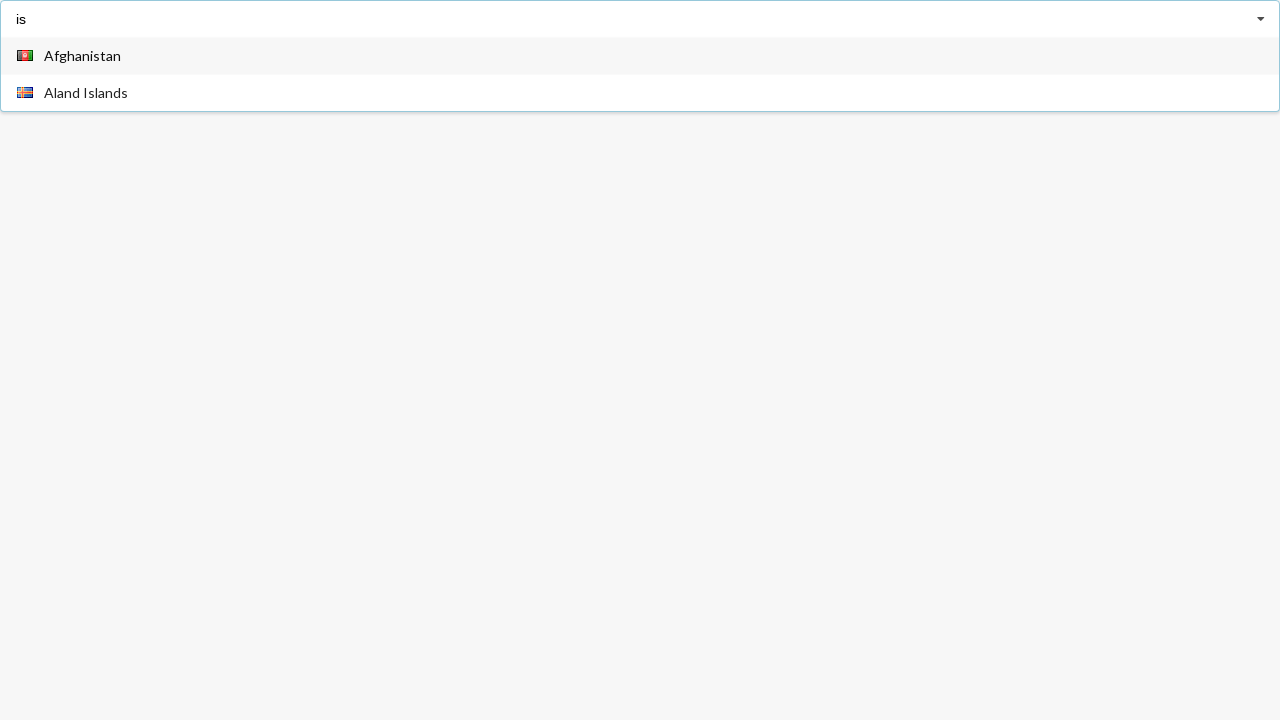

Dropdown options loaded after typing search term
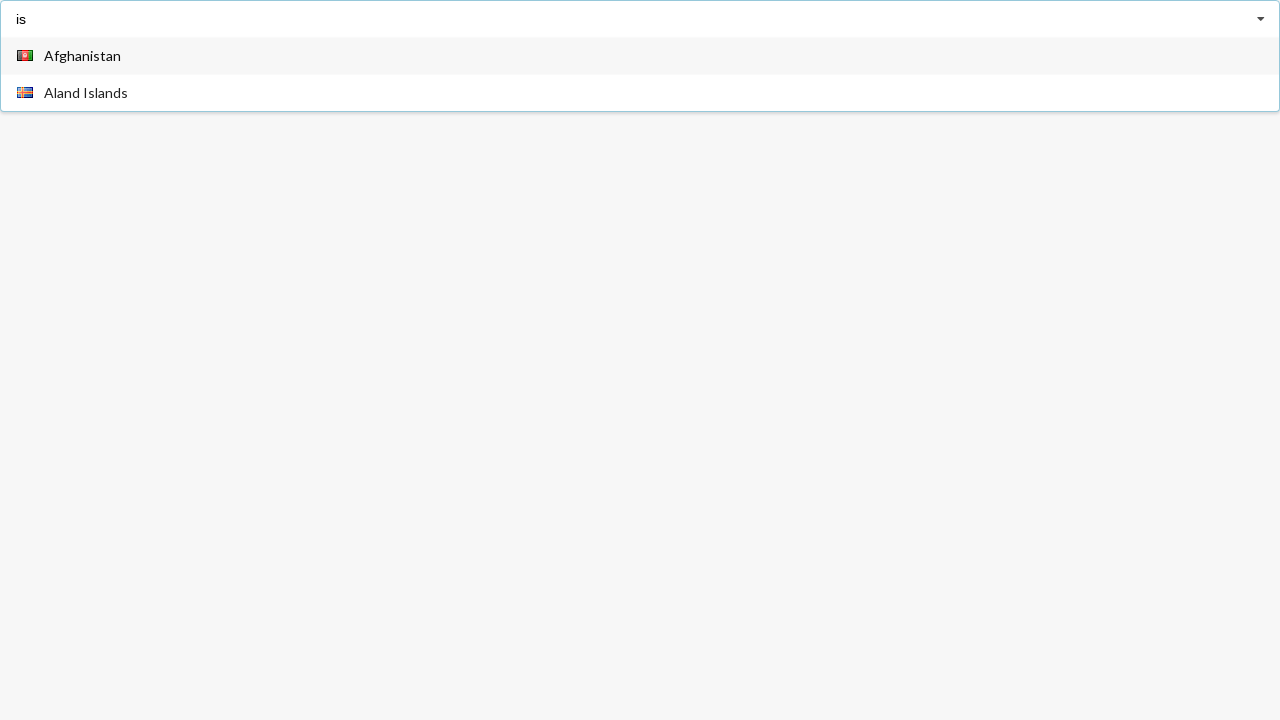

Selected 'Aland Islands' from filtered dropdown results at (640, 92) on div[role='combobox'] div[role='listbox'] div:has-text('Aland Islands')
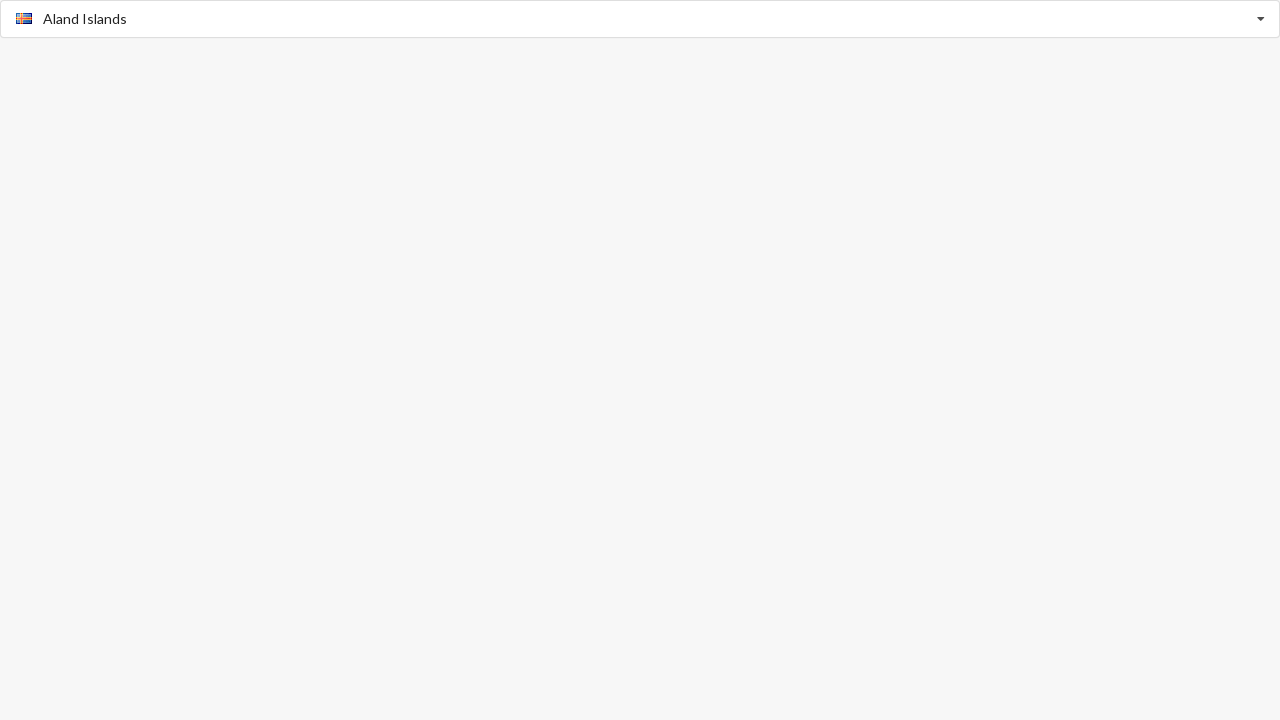

Verified that 'Aland Islands' was selected correctly
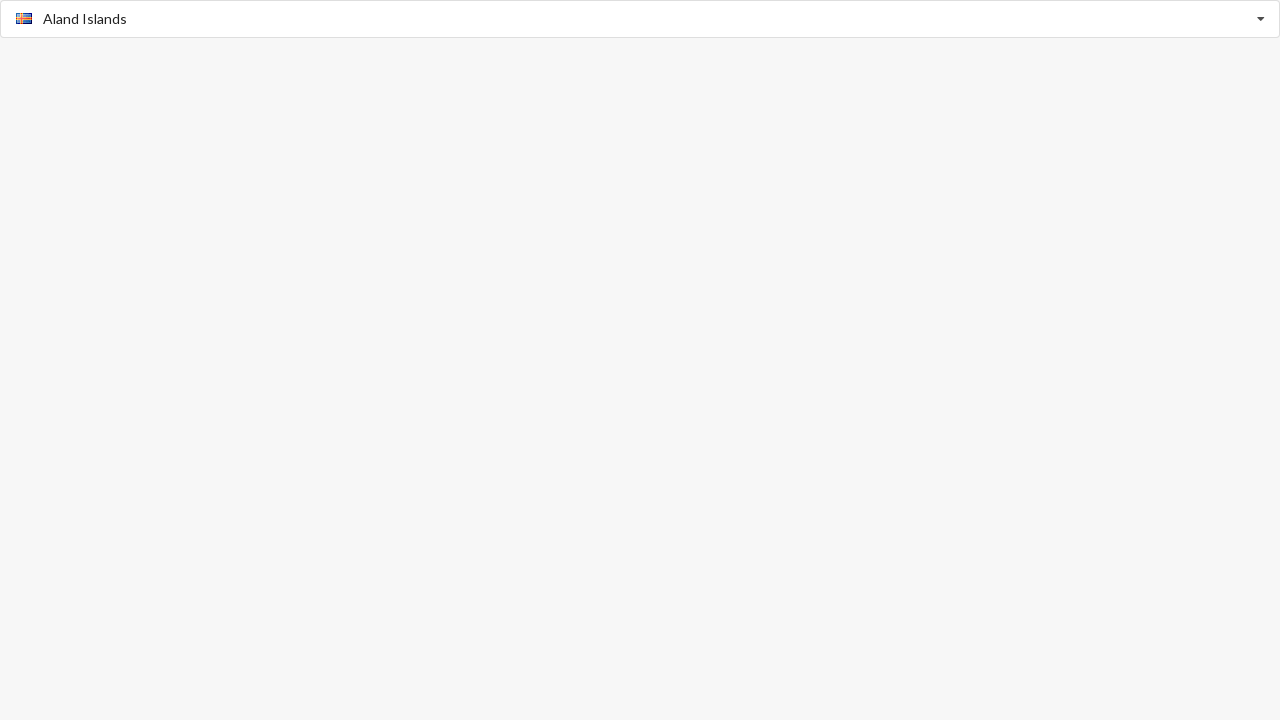

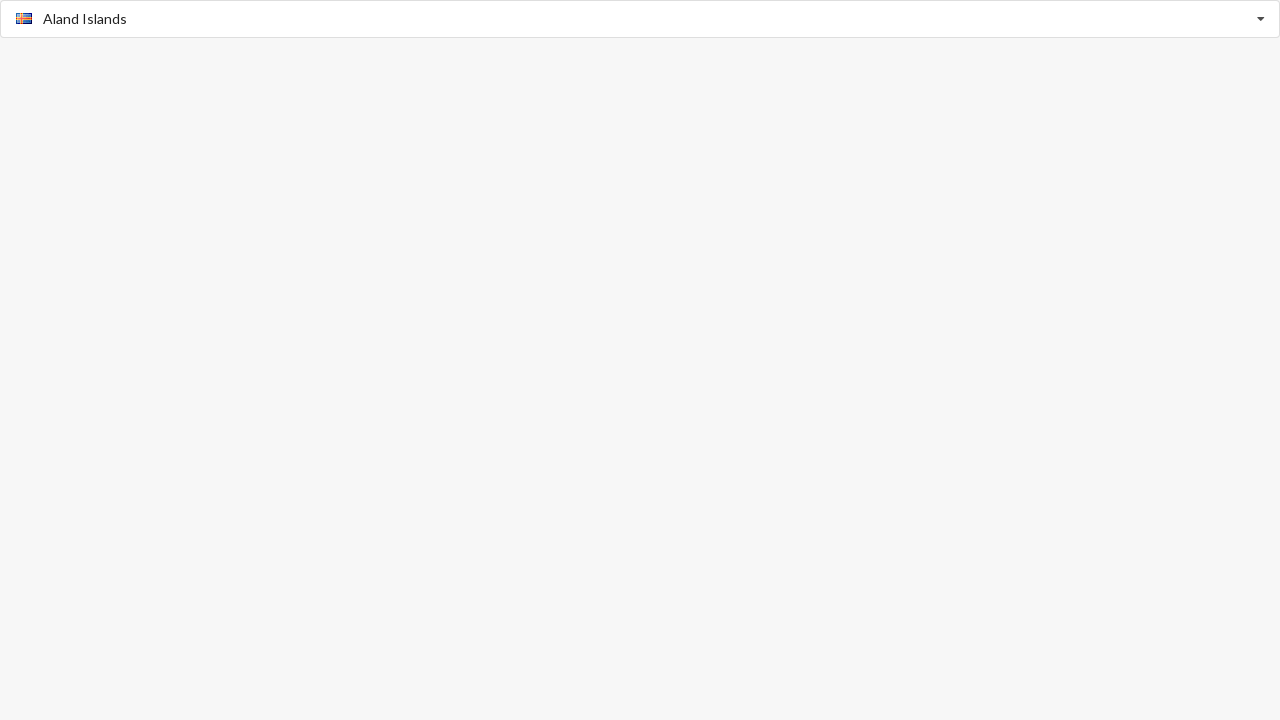